Tests scrolling functionality by navigating to a page with nested scrolling frames and scrolling to an iframe element that is out of view

Starting URL: https://www.selenium.dev/selenium/web/scrolling_tests/frame_with_nested_scrolling_frame_out_of_view.html

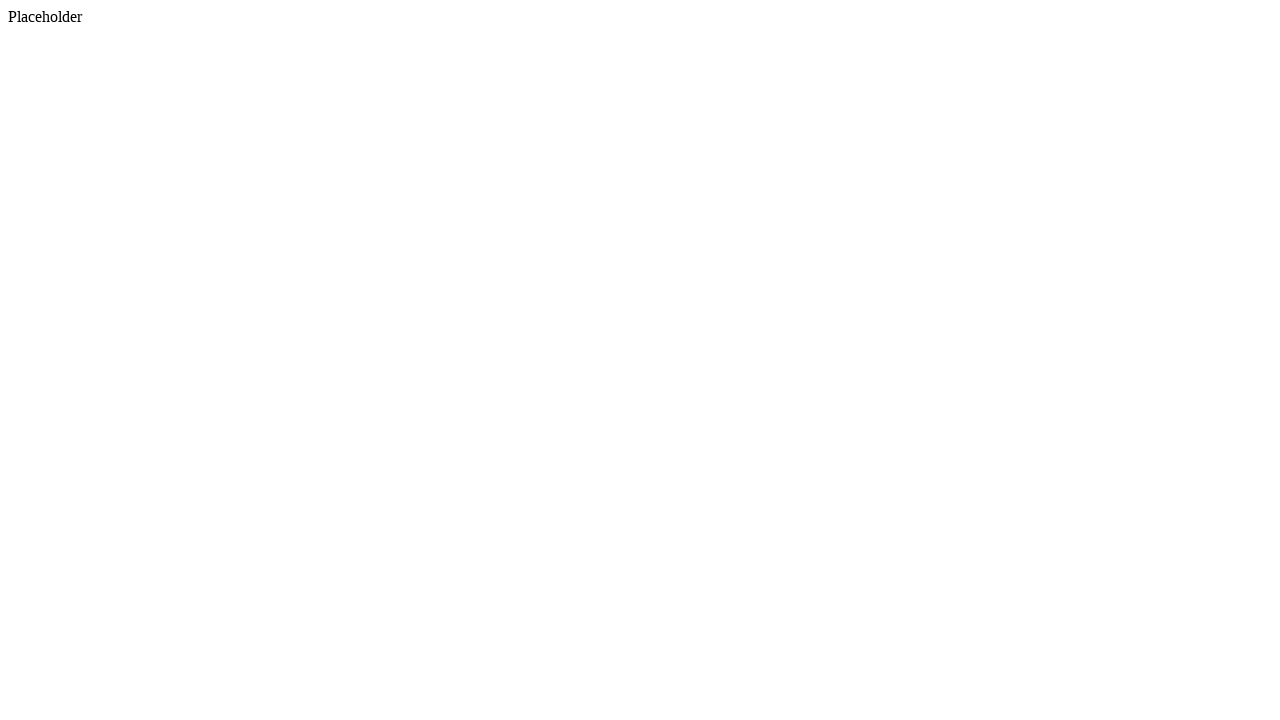

Navigated to scrolling tests page with nested scrolling frame
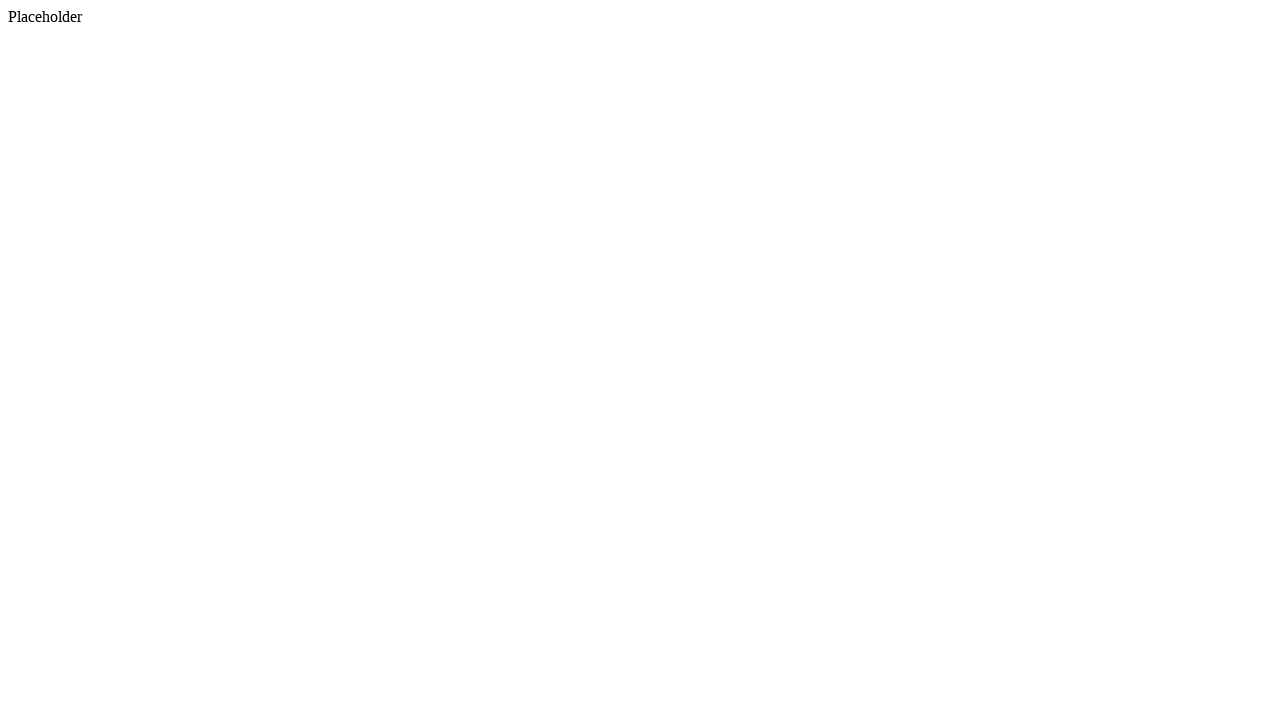

Located nested scrolling iframe element
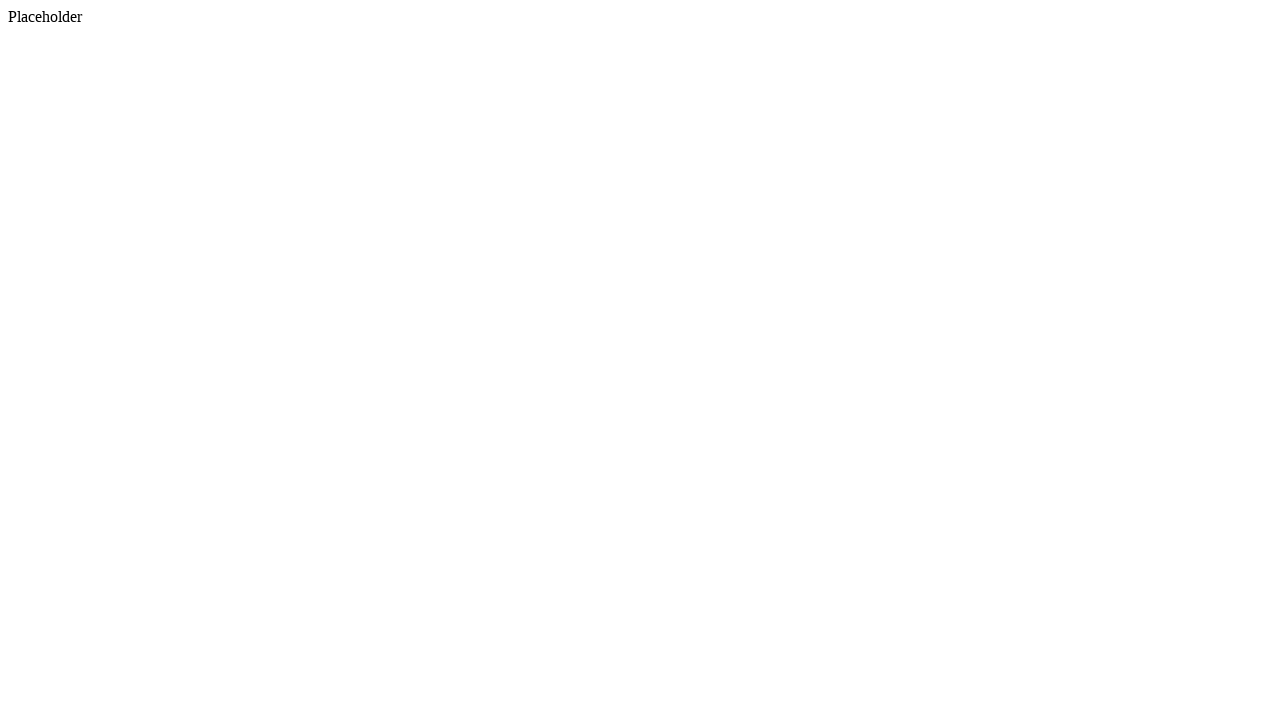

Scrolled nested scrolling iframe into view
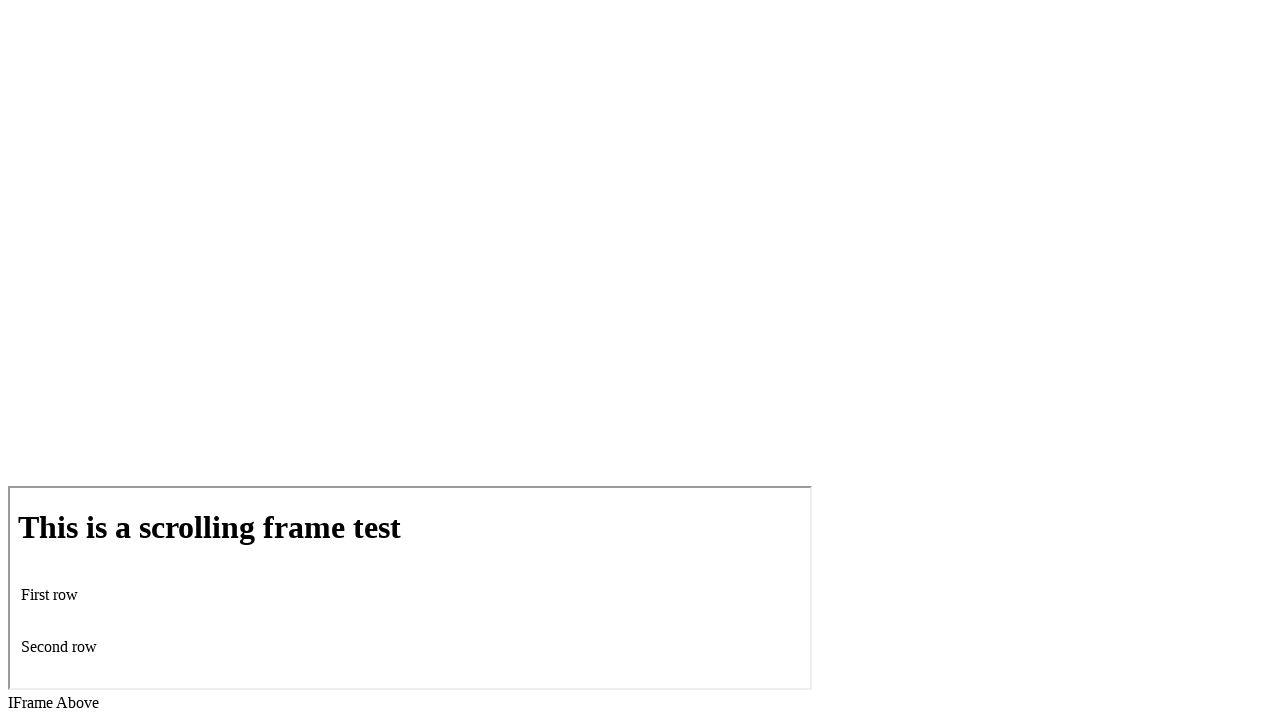

Waited 1 second to observe scroll action
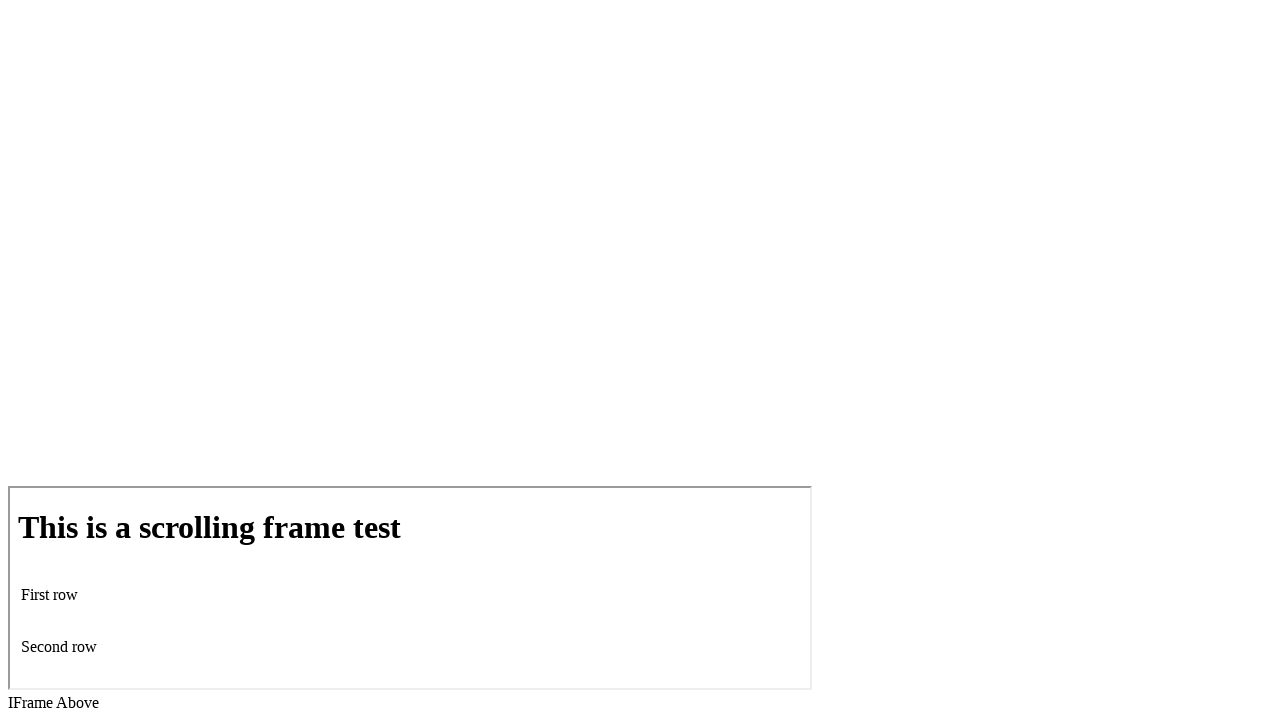

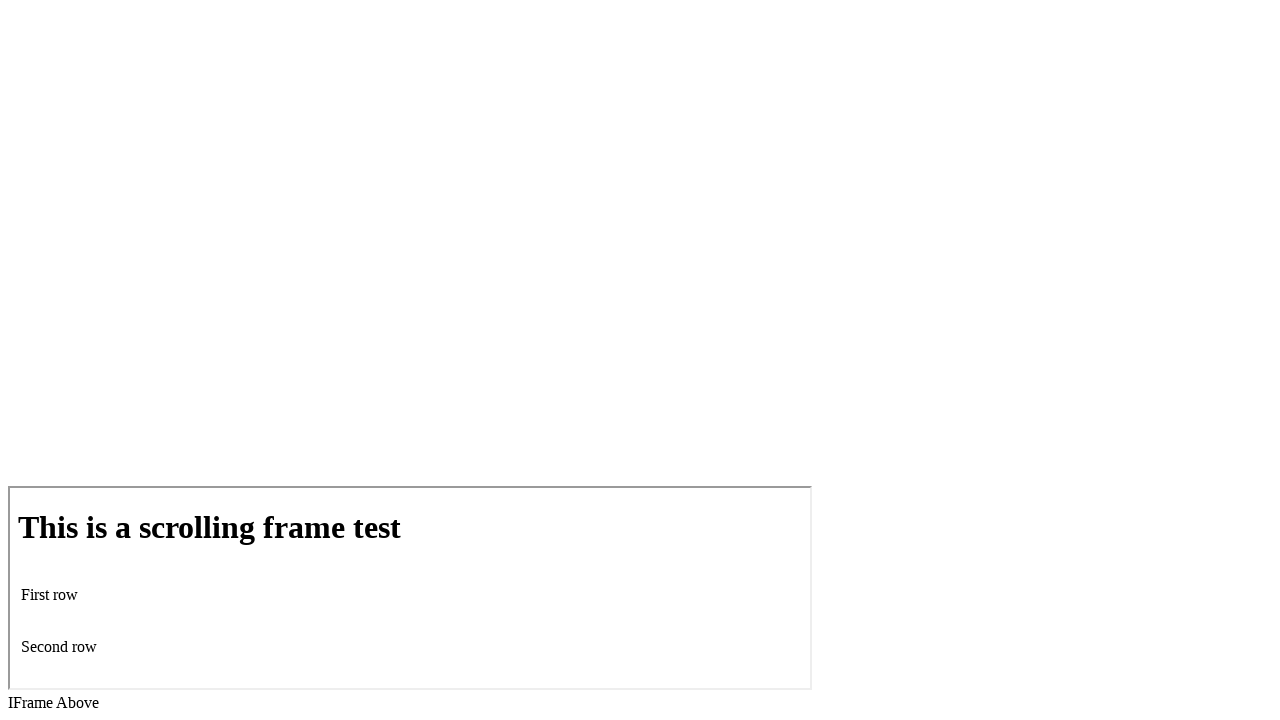